Tests keyboard actions on a text comparison tool by entering text, selecting all, copying, switching fields with tab, and pasting

Starting URL: https://text-compare.com/

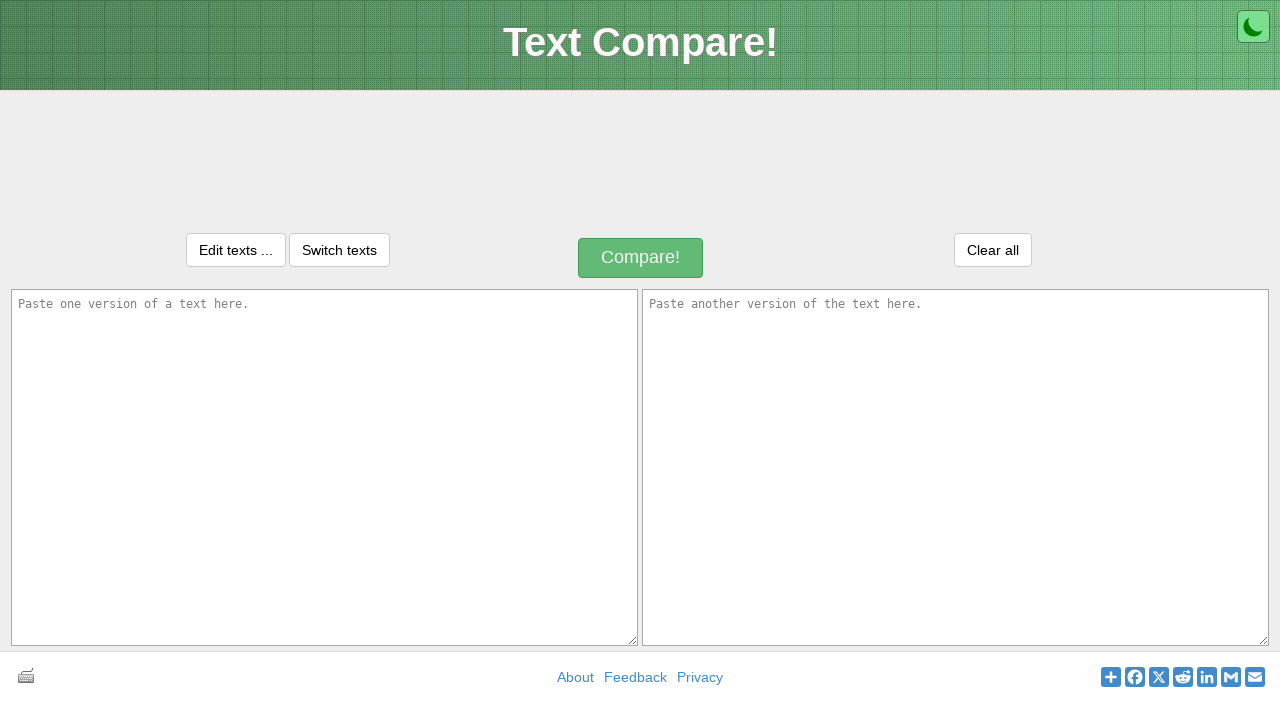

Entered 'Hello world' in first text field on #inputText1
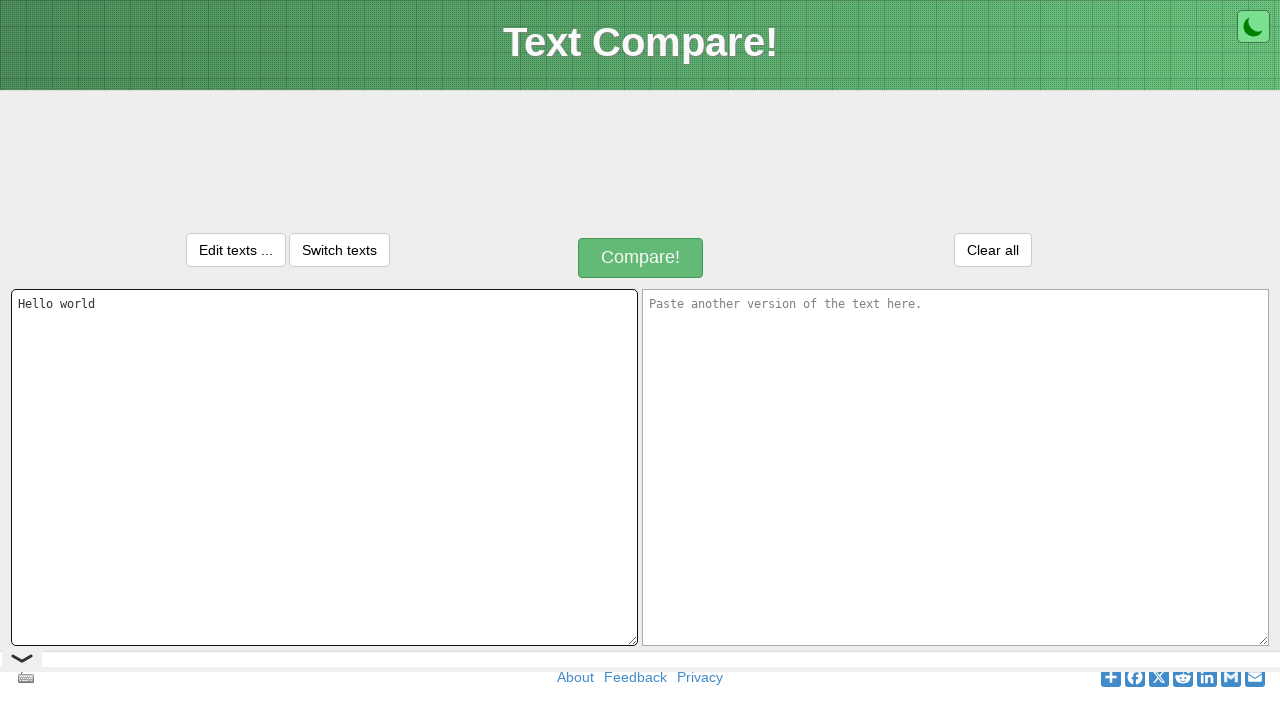

Selected all text in first field using Ctrl+A
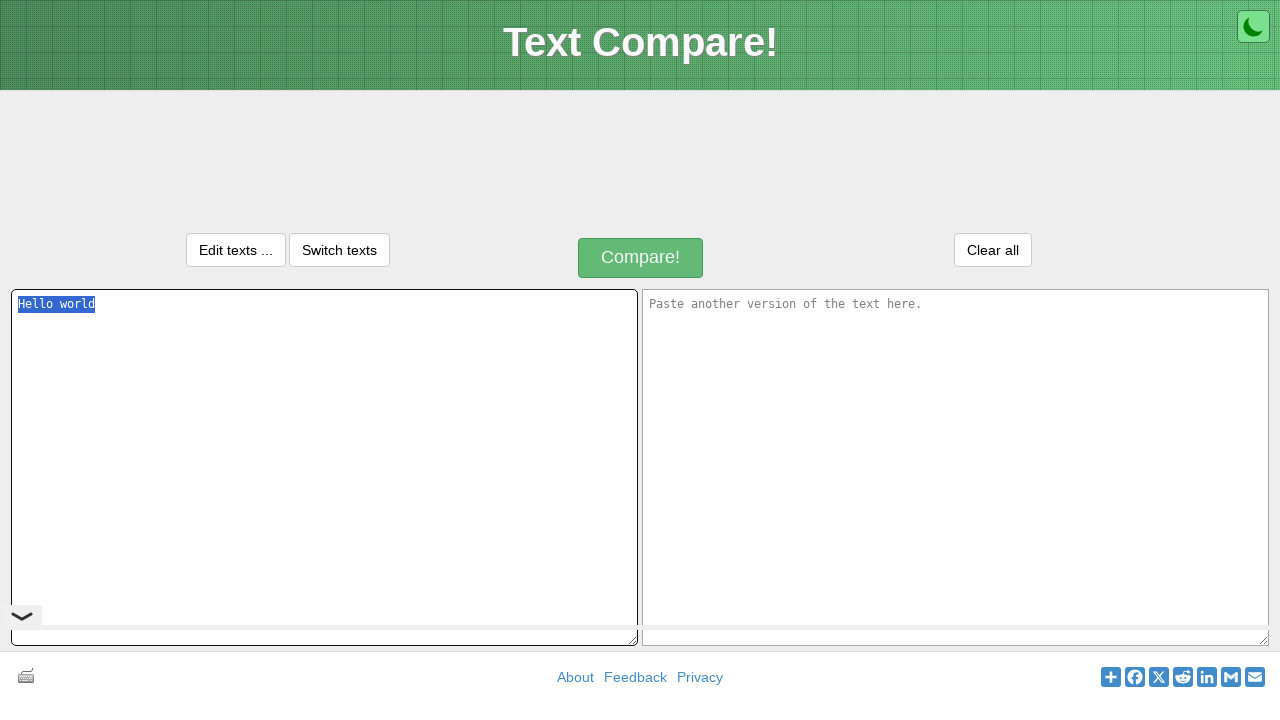

Copied selected text using Ctrl+C
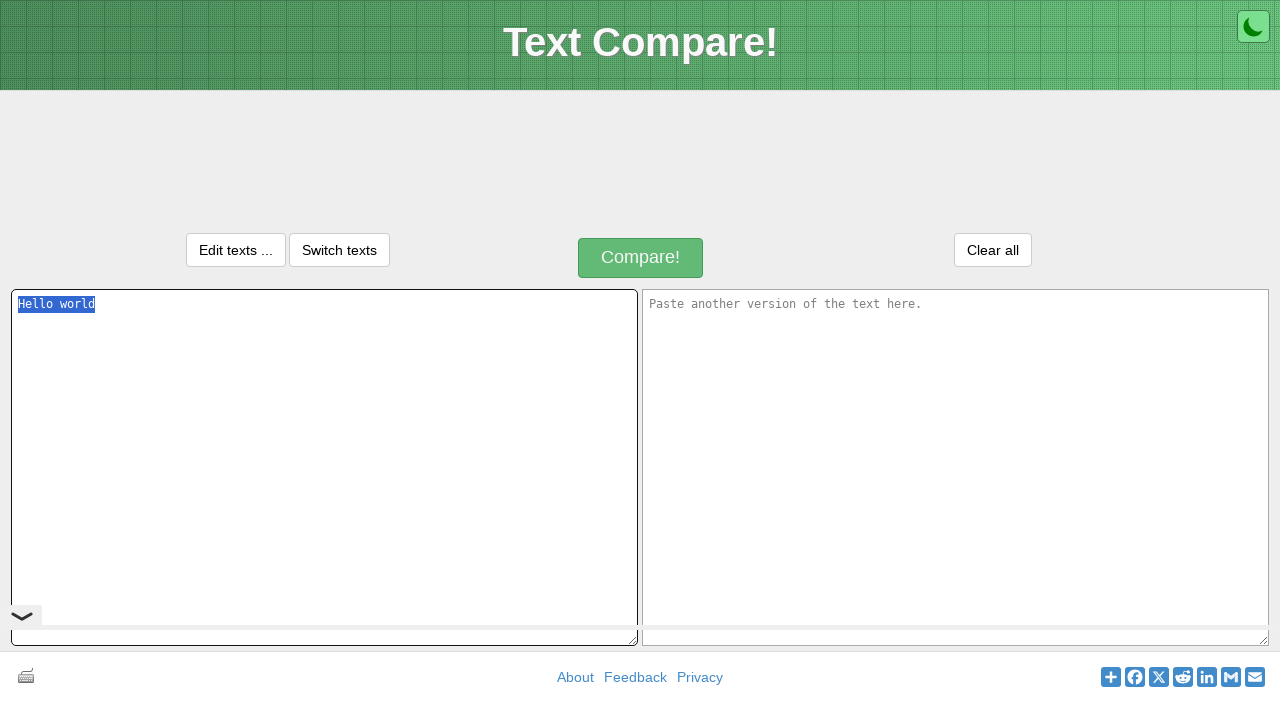

Switched to next field using Tab key
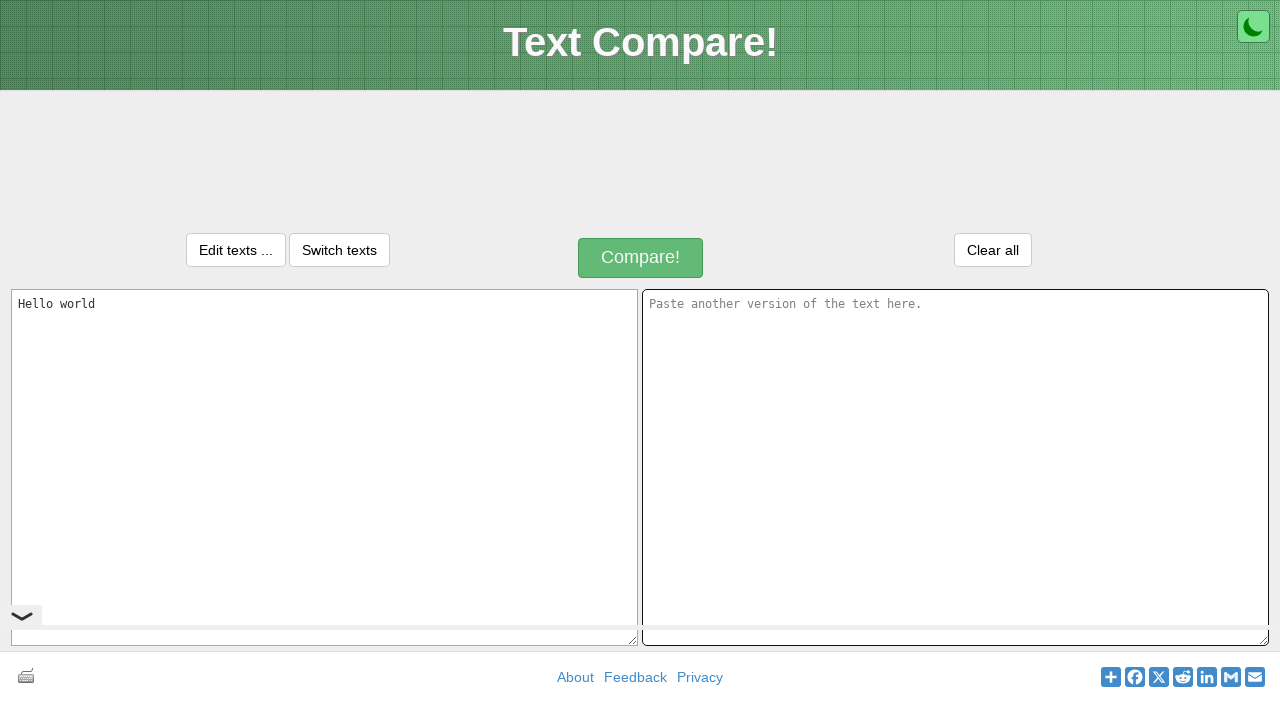

Pasted text into second field using Ctrl+V
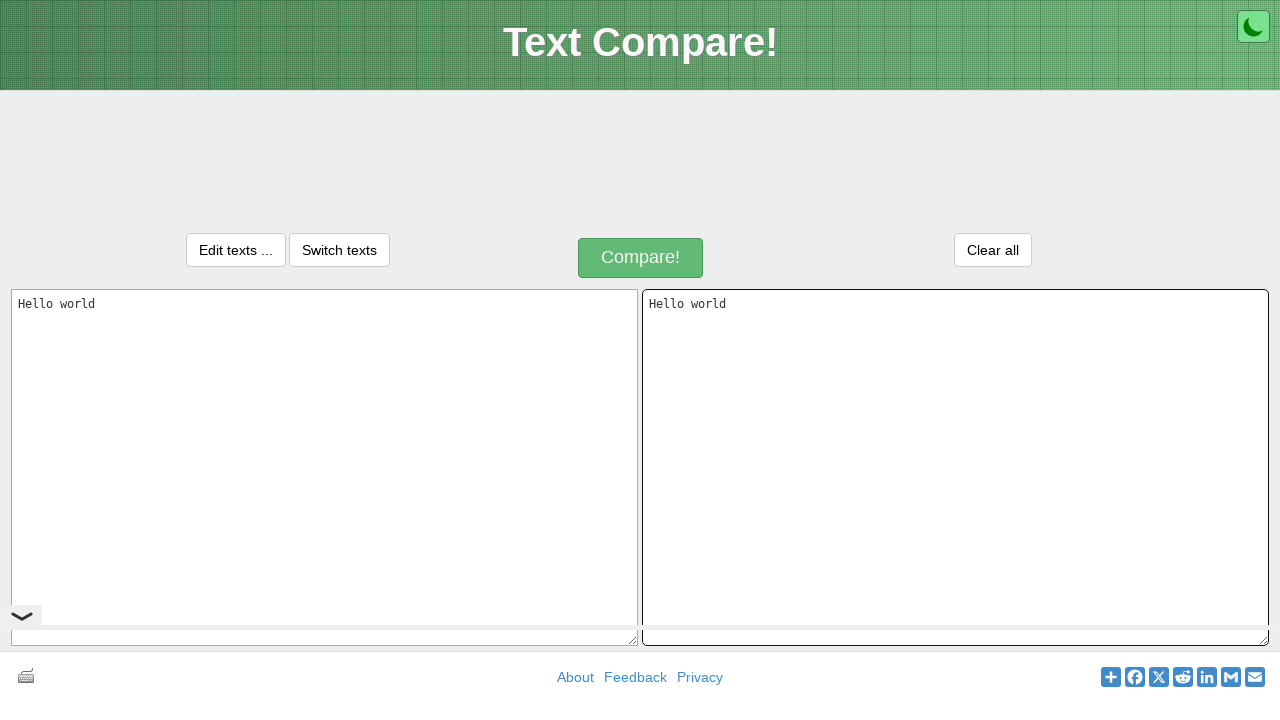

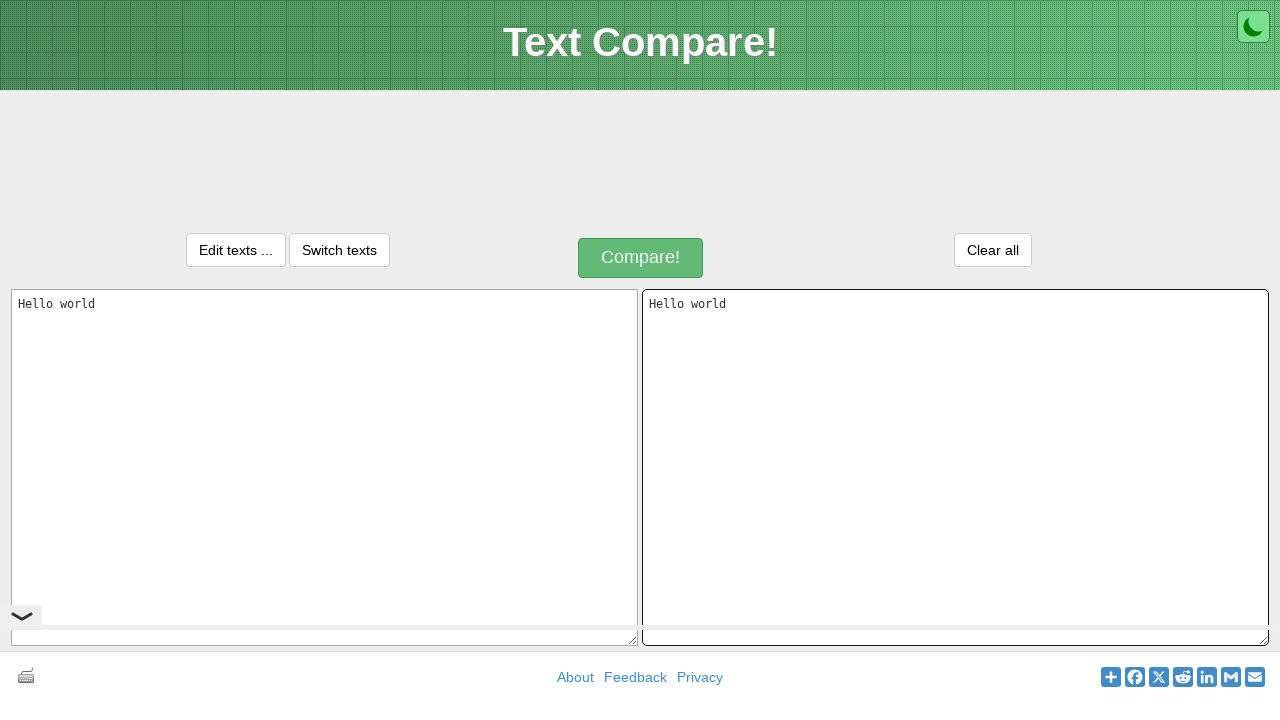